Waits for price to reach $100, then books and solves a math problem by calculating the result and submitting the answer

Starting URL: http://suninjuly.github.io/explicit_wait2.html

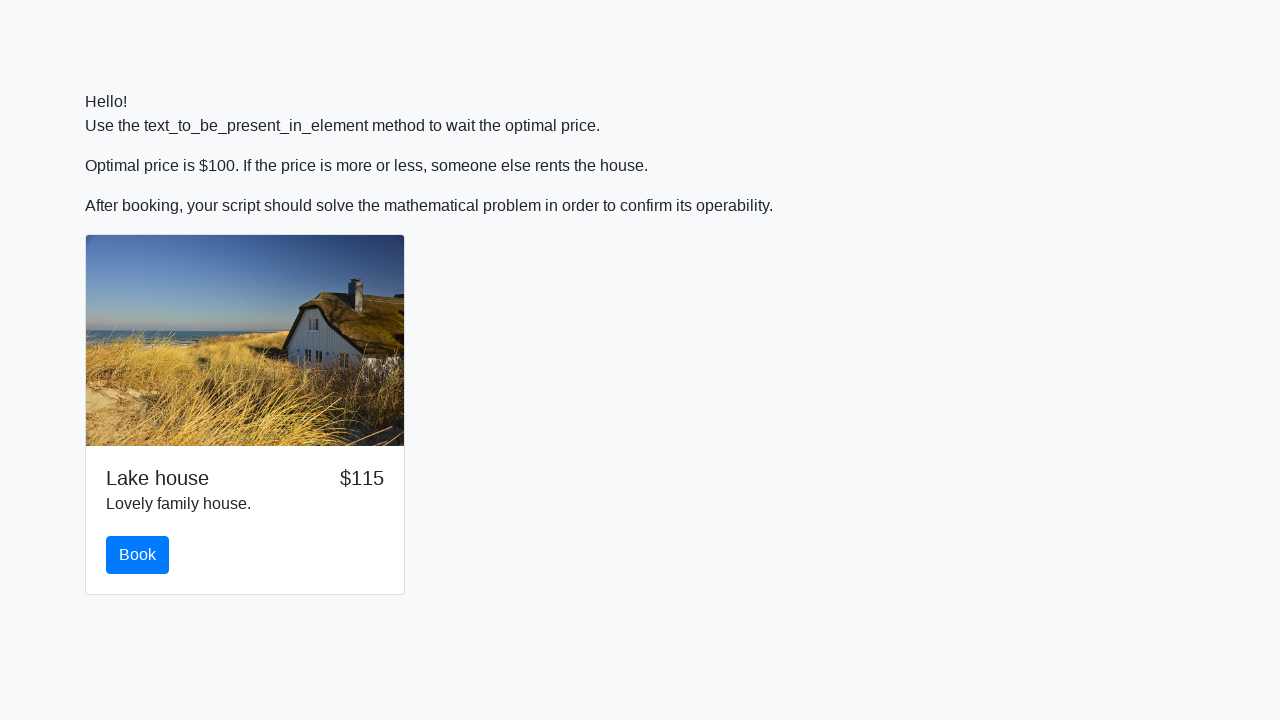

Waited for price to reach $100
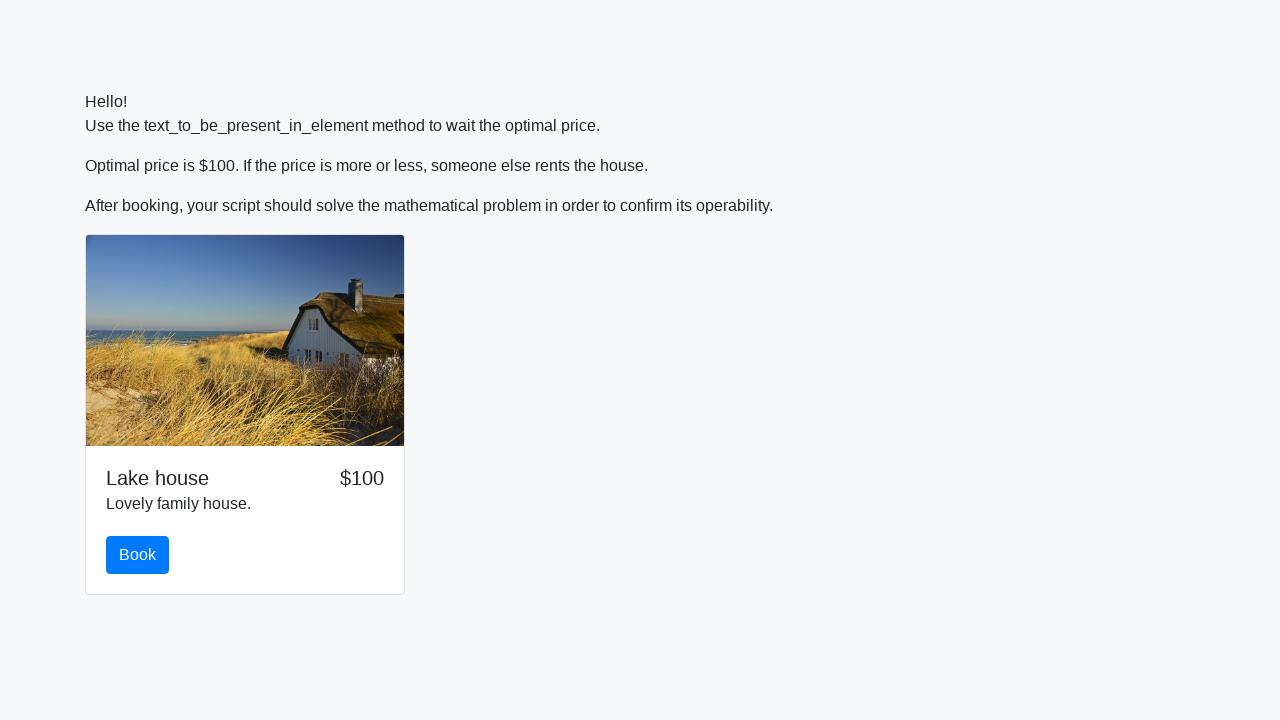

Clicked the book button at (138, 555) on #book
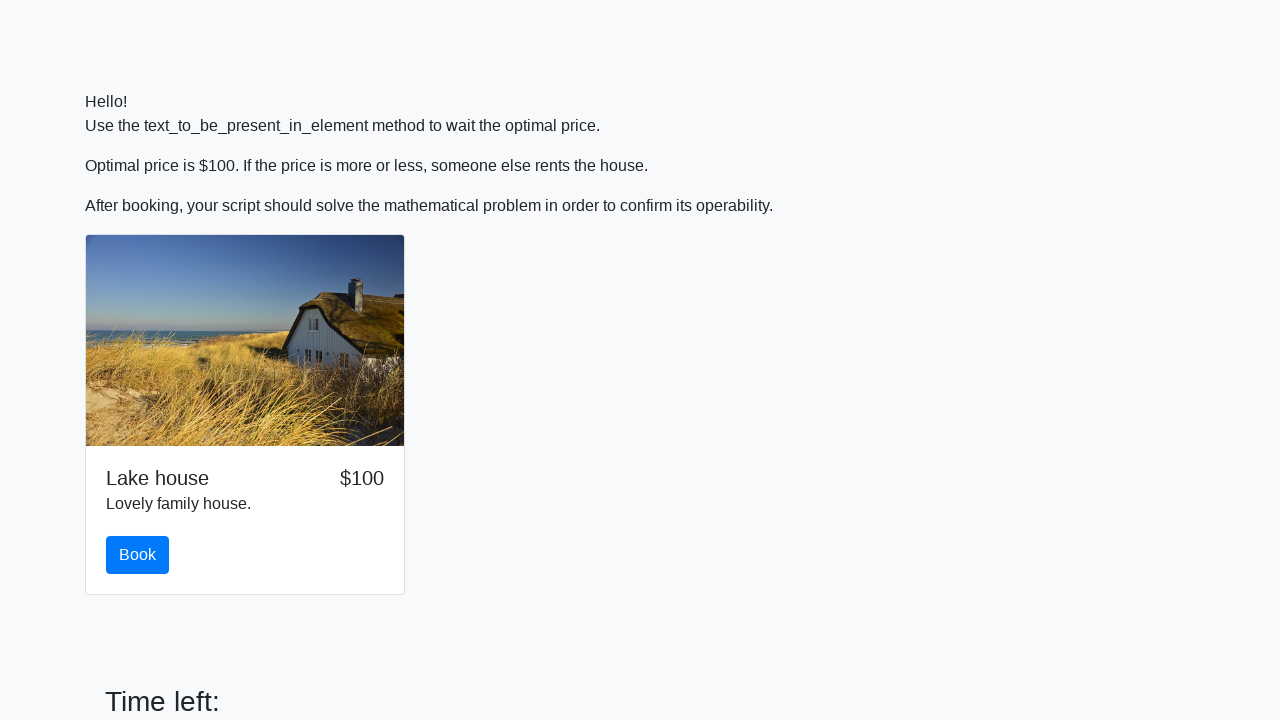

Retrieved input value for calculation: 142
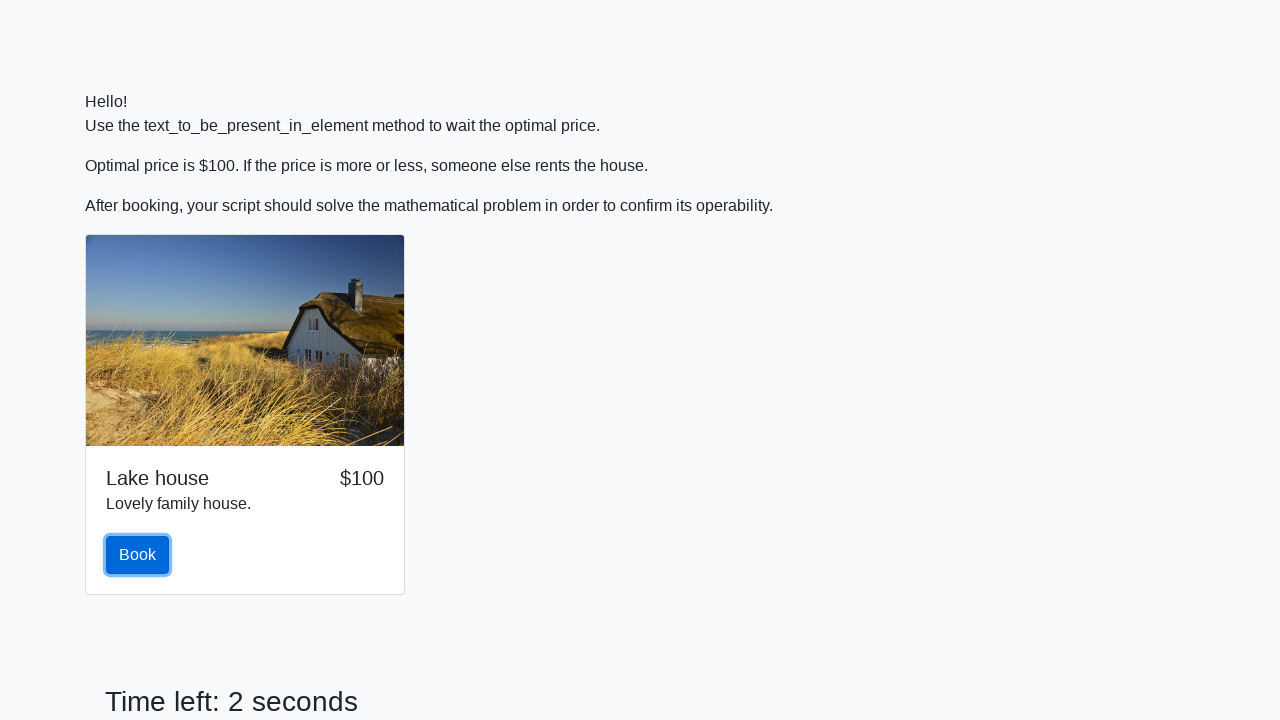

Calculated answer: 1.9535296306535614
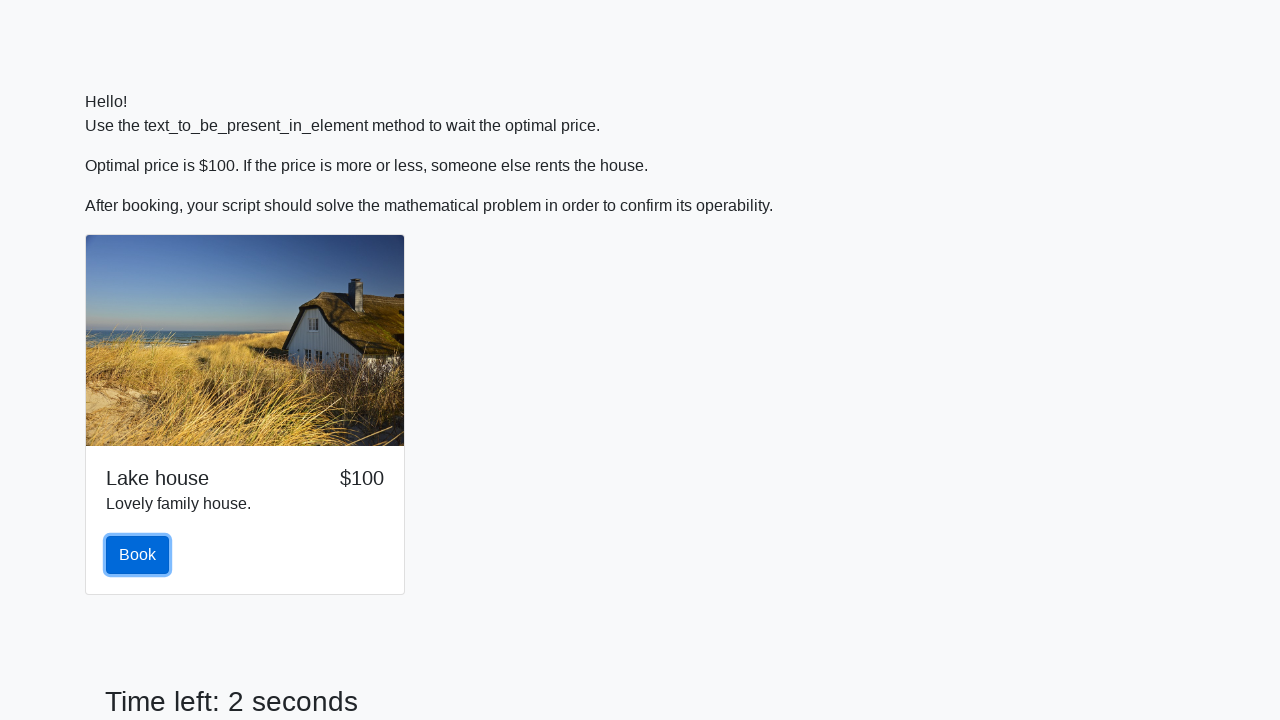

Filled answer field with calculated result: 1.9535296306535614 on #answer
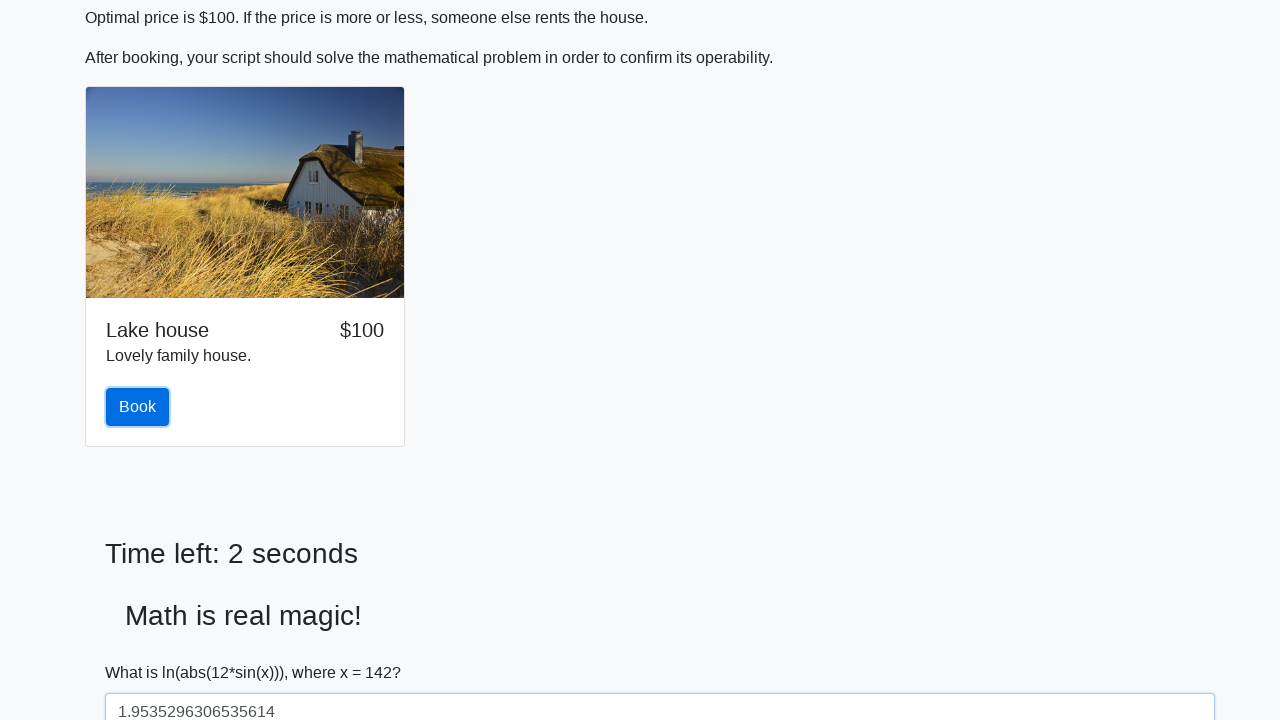

Clicked submit button to complete booking at (143, 651) on button[type="submit"]
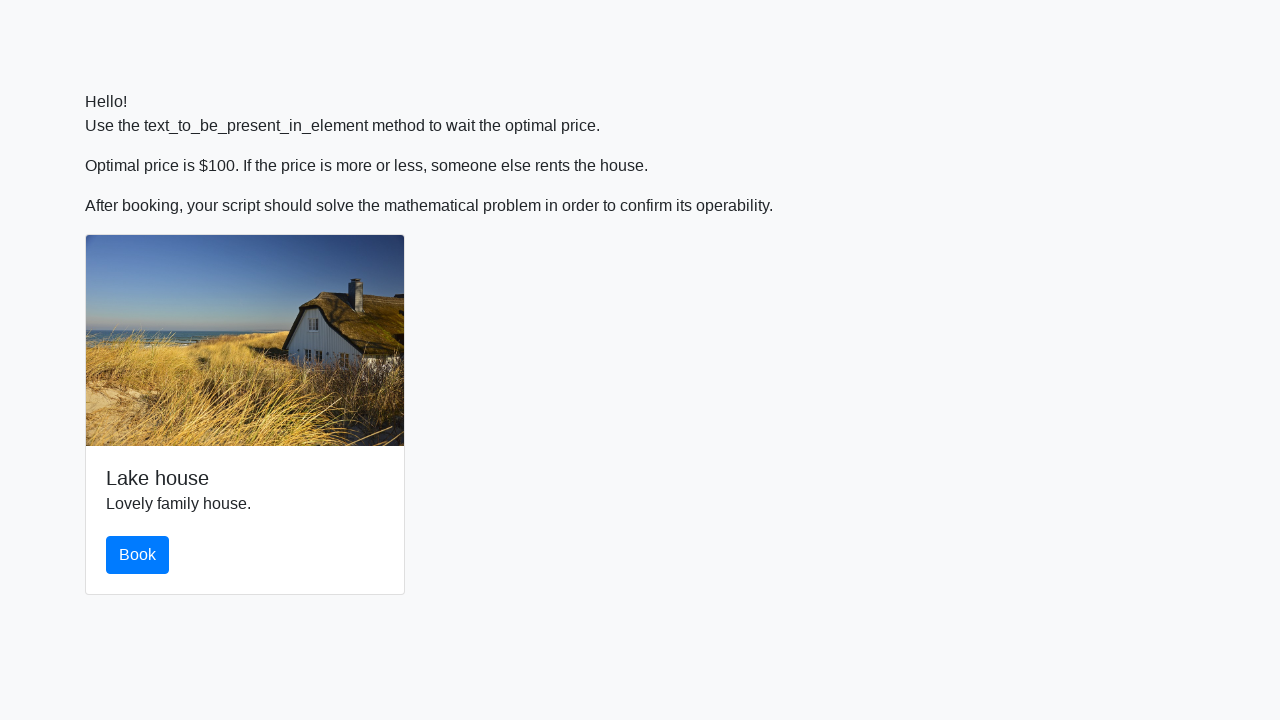

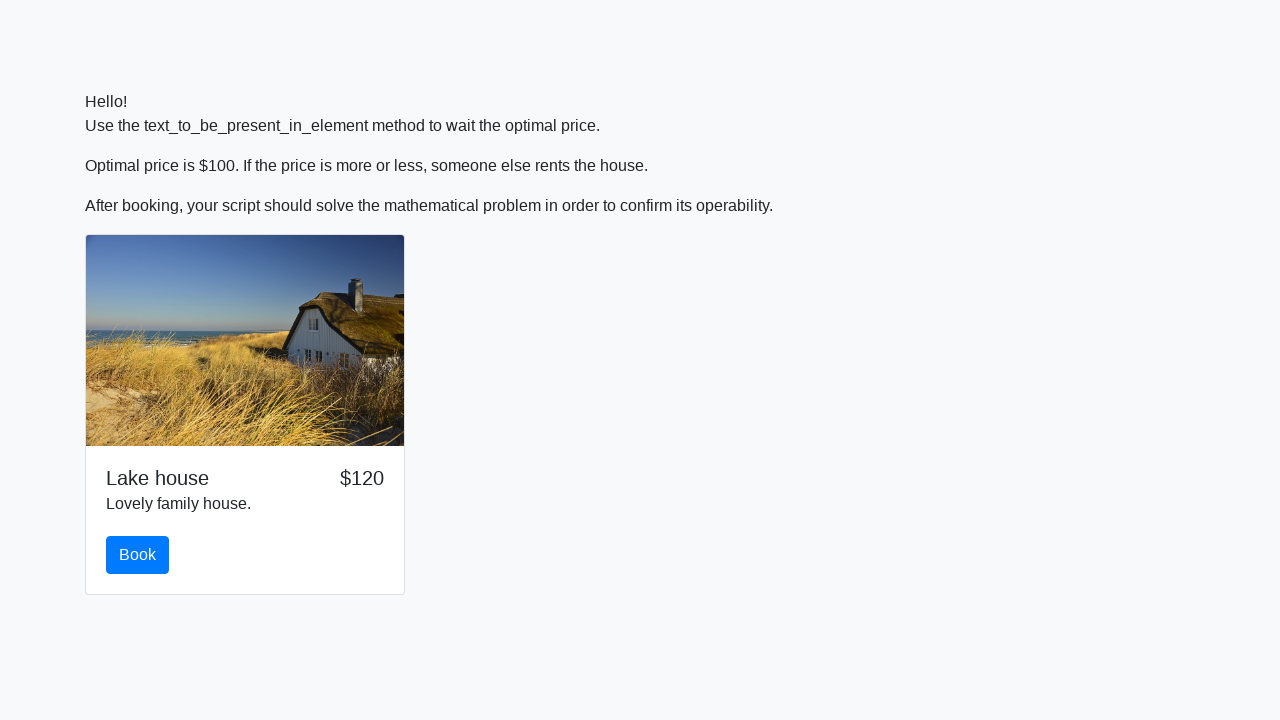